Tests dropdown functionality by selecting different options and verifying the selections

Starting URL: https://the-internet.herokuapp.com/dropdown

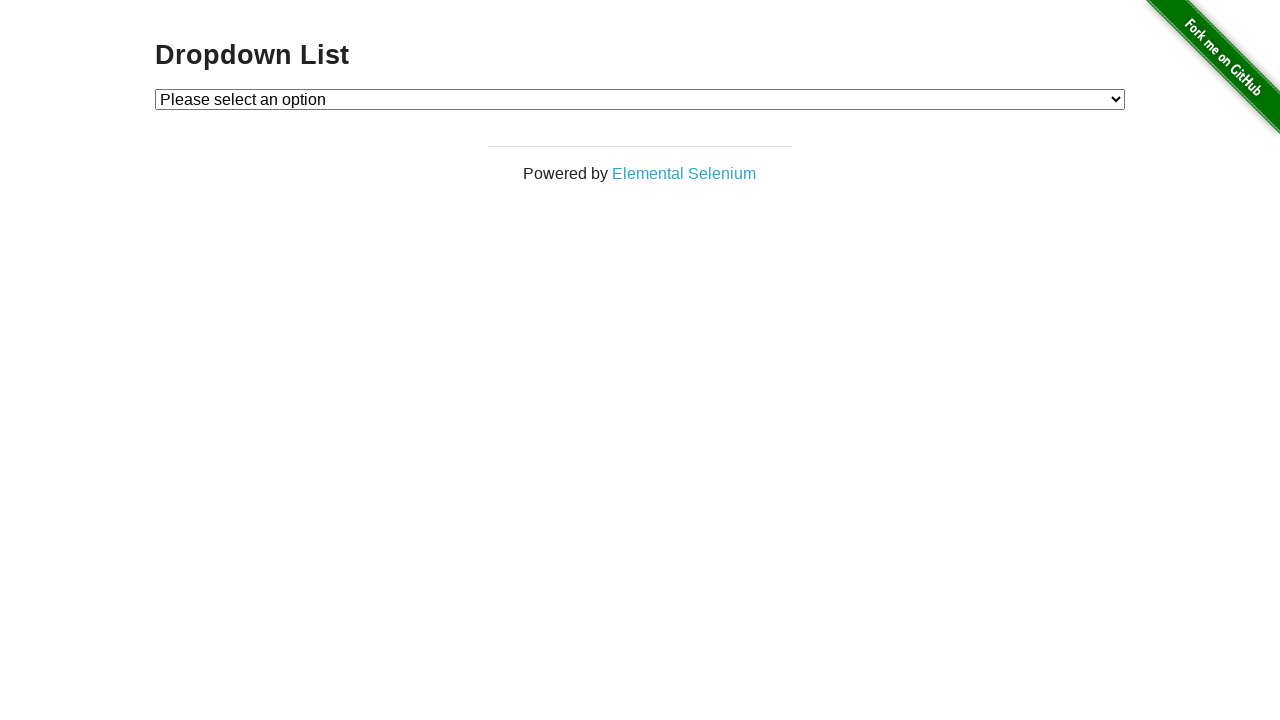

Located dropdown element with id 'dropdown'
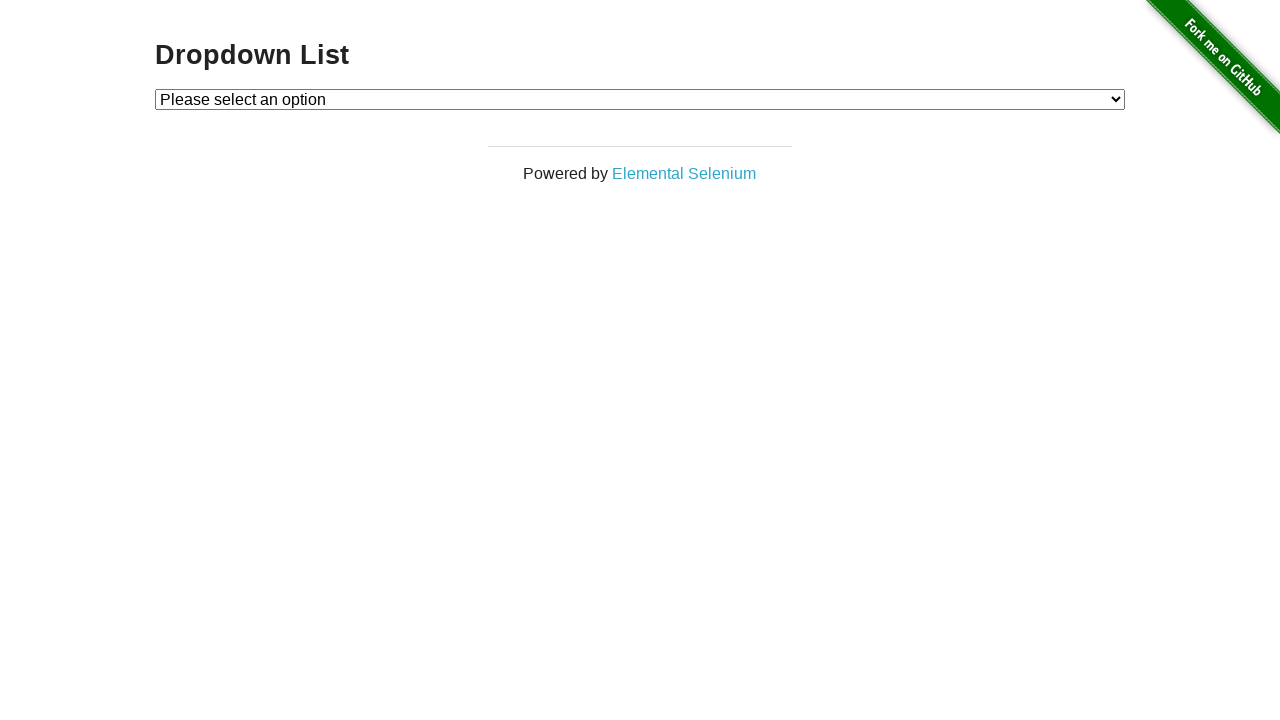

Retrieved all dropdown options
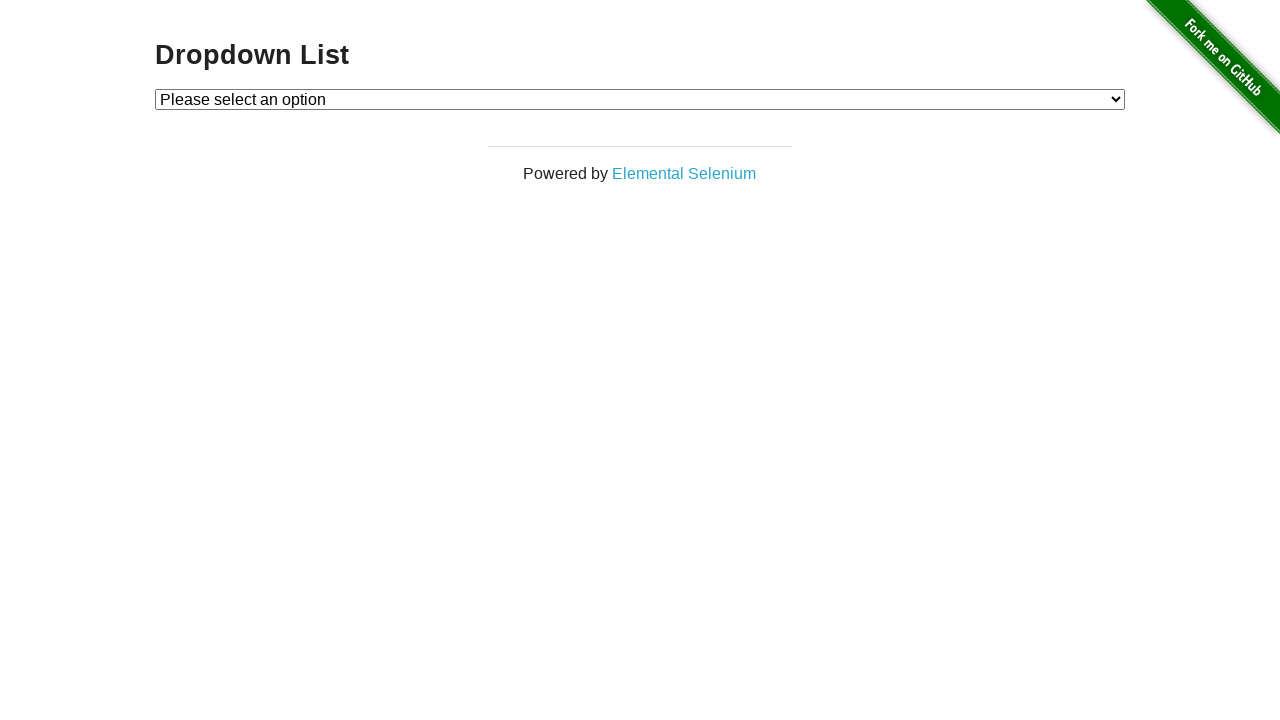

Verified dropdown contains exactly 3 options
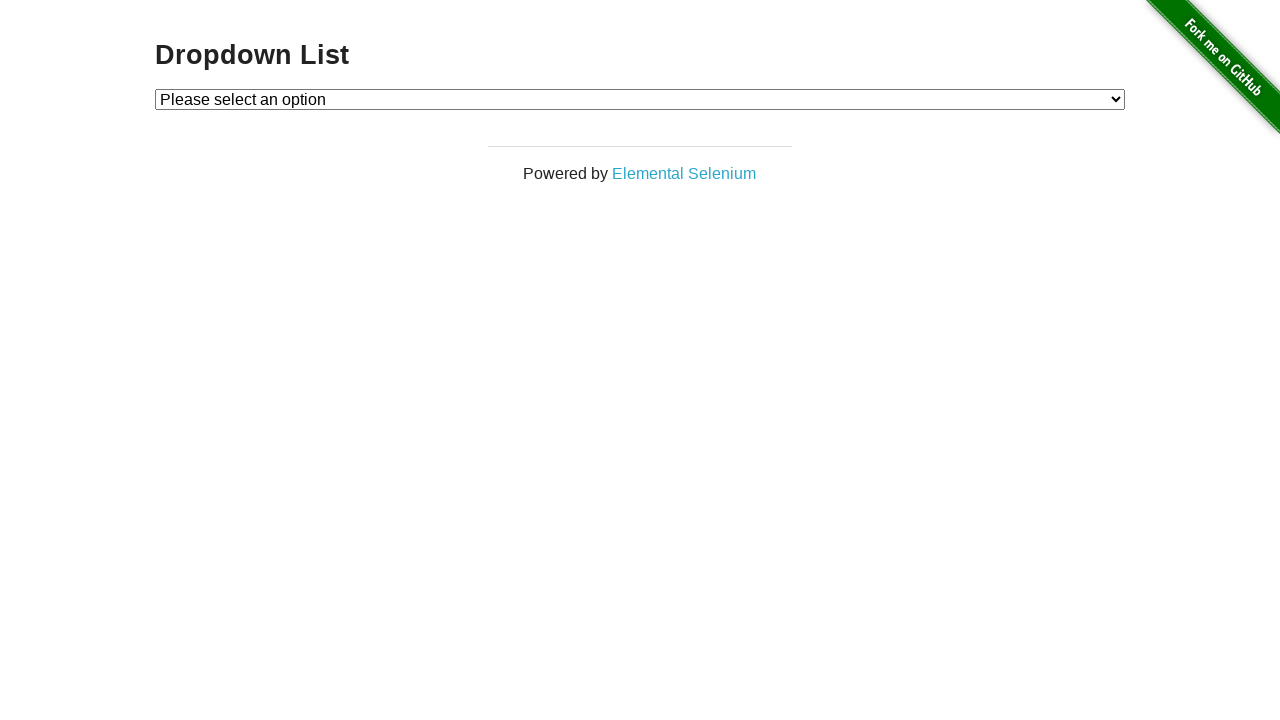

Selected Option 1 by index on #dropdown
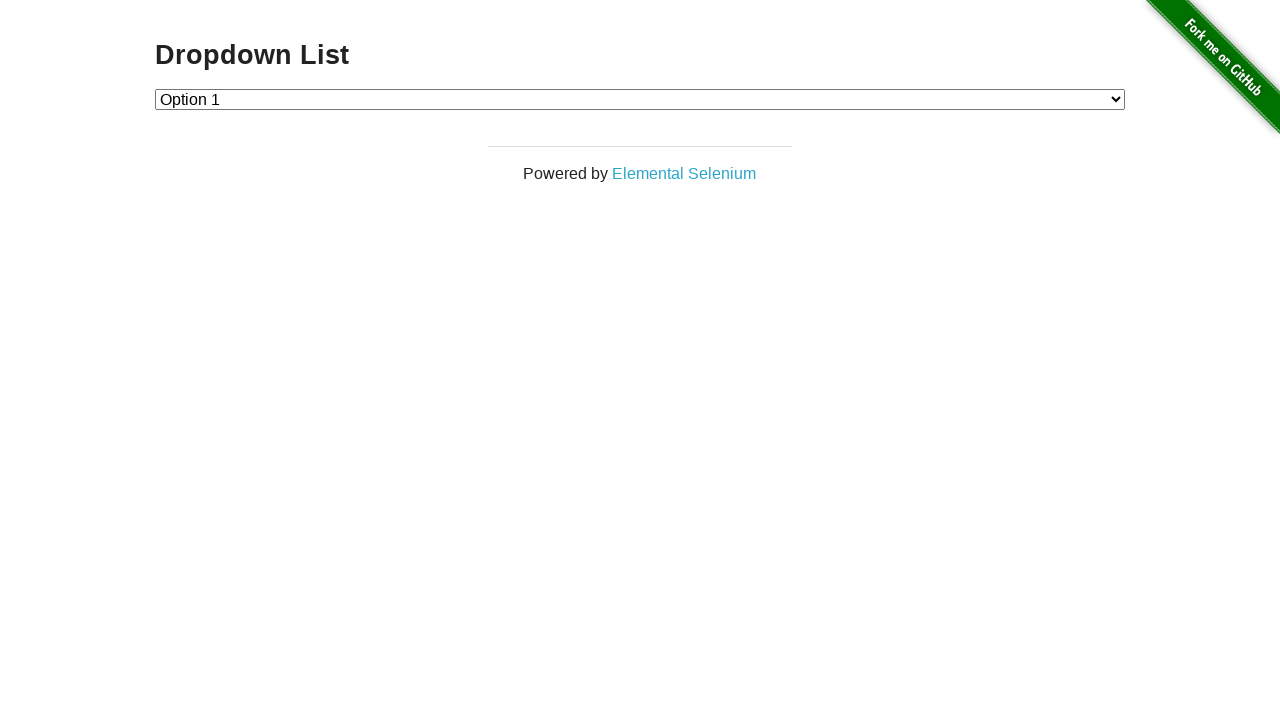

Retrieved text of selected option
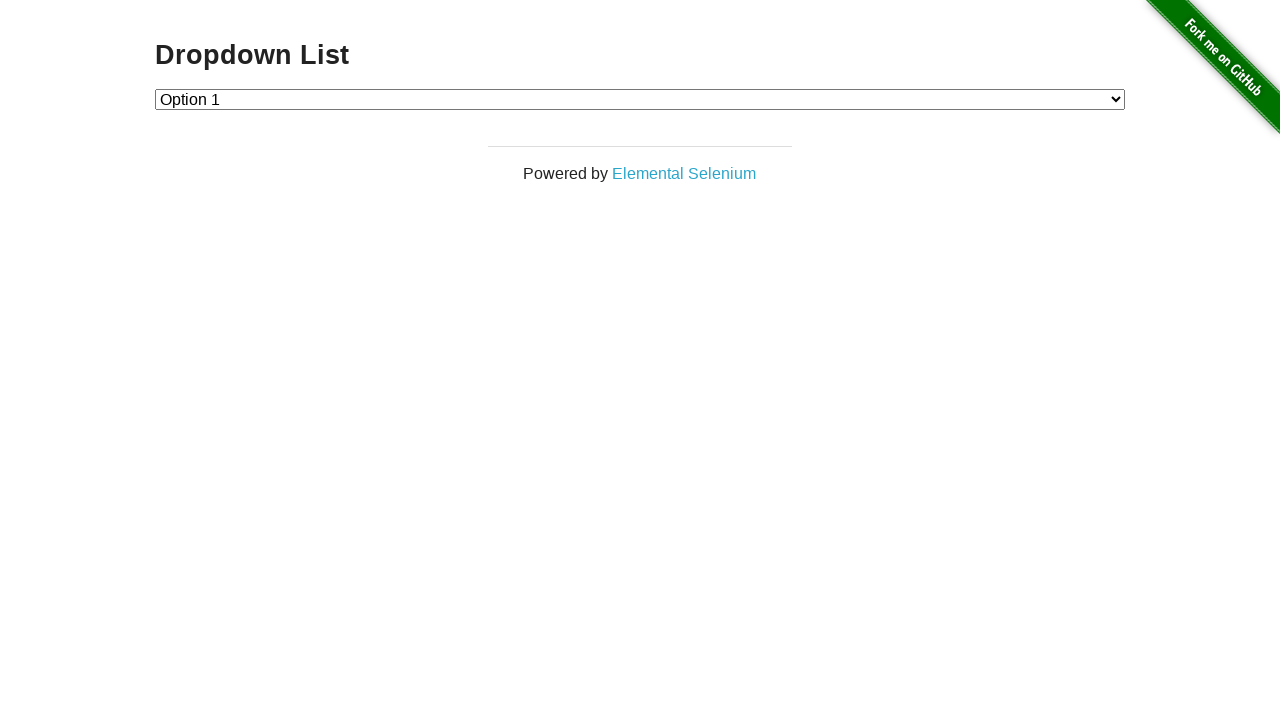

Verified Option 1 is selected
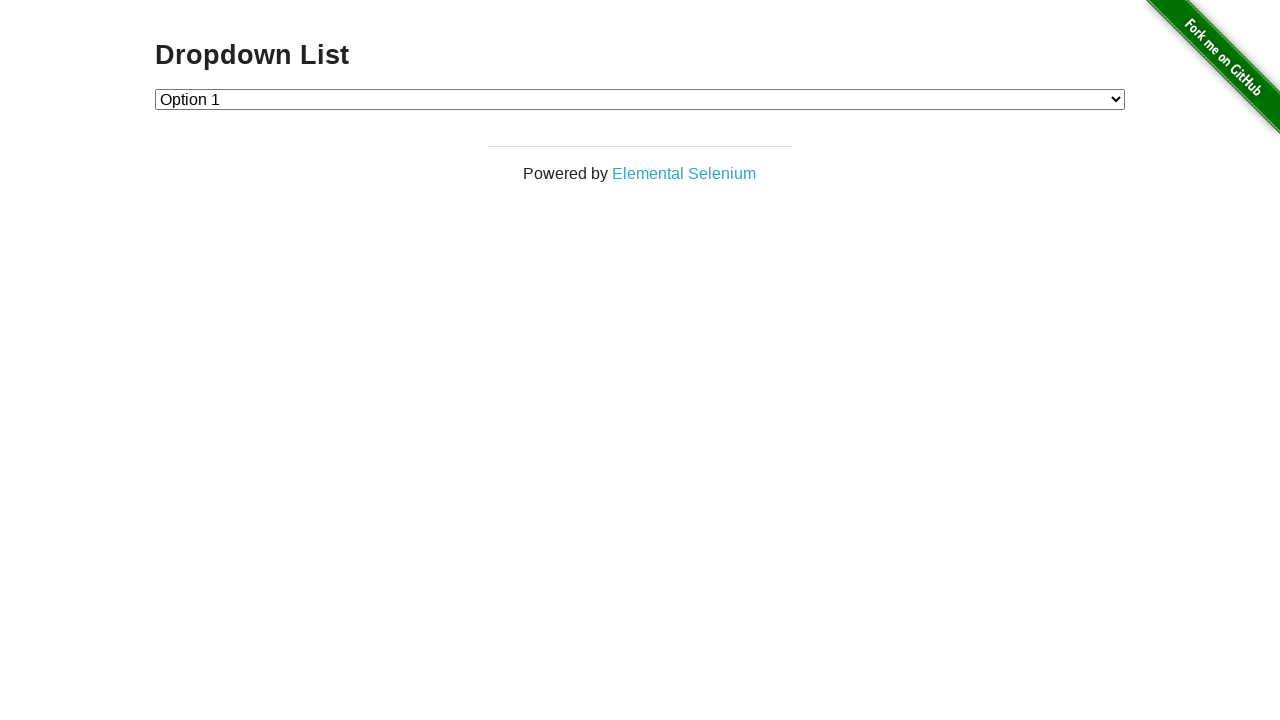

Selected Option 2 by index on #dropdown
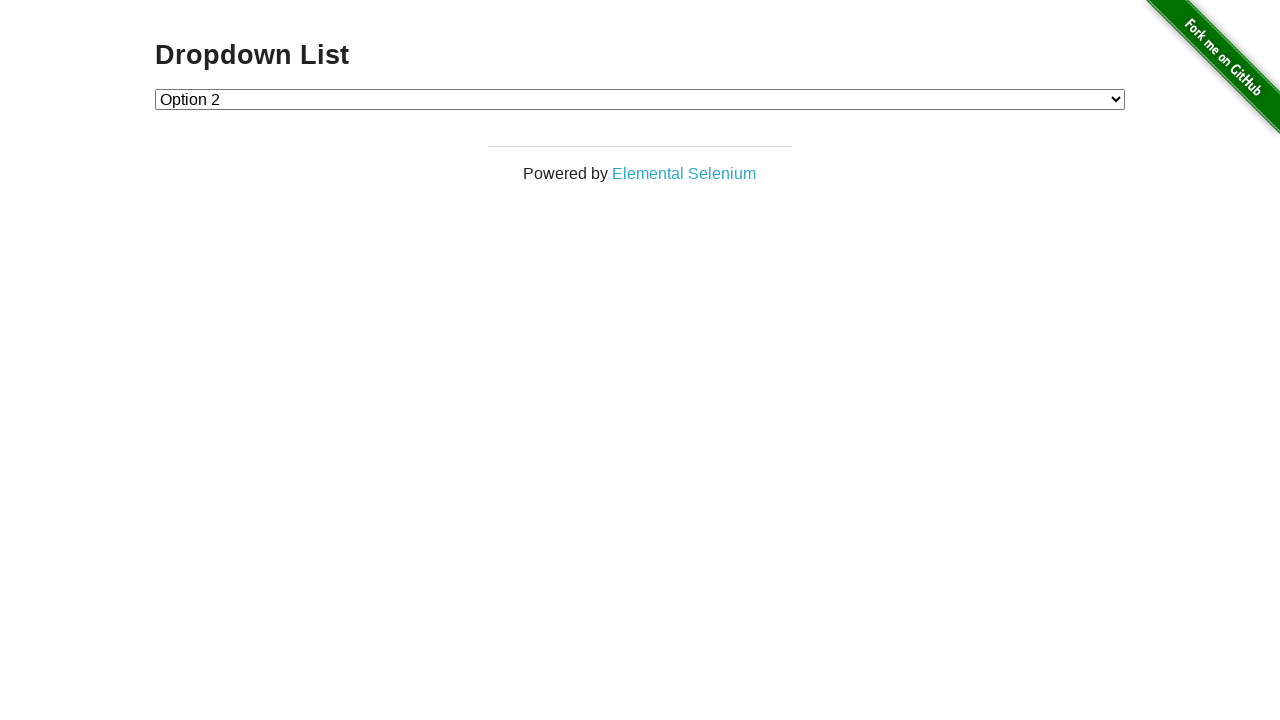

Retrieved text of newly selected option
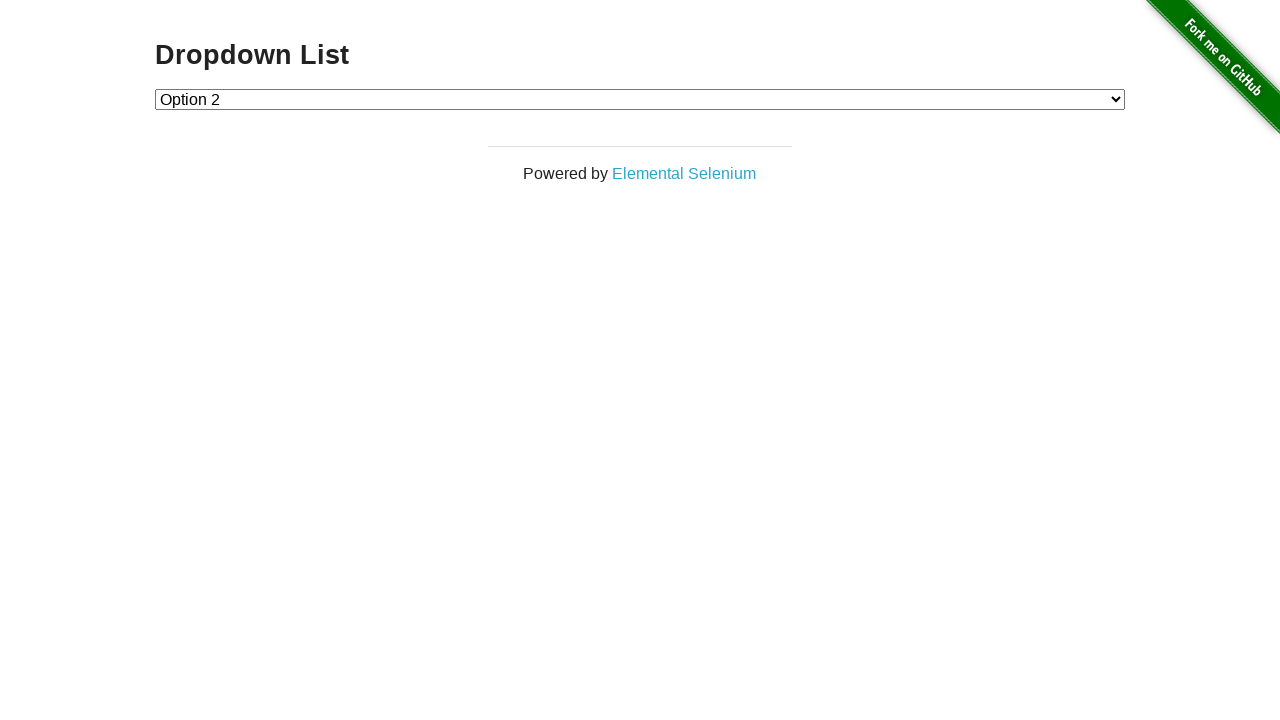

Verified Option 2 is selected
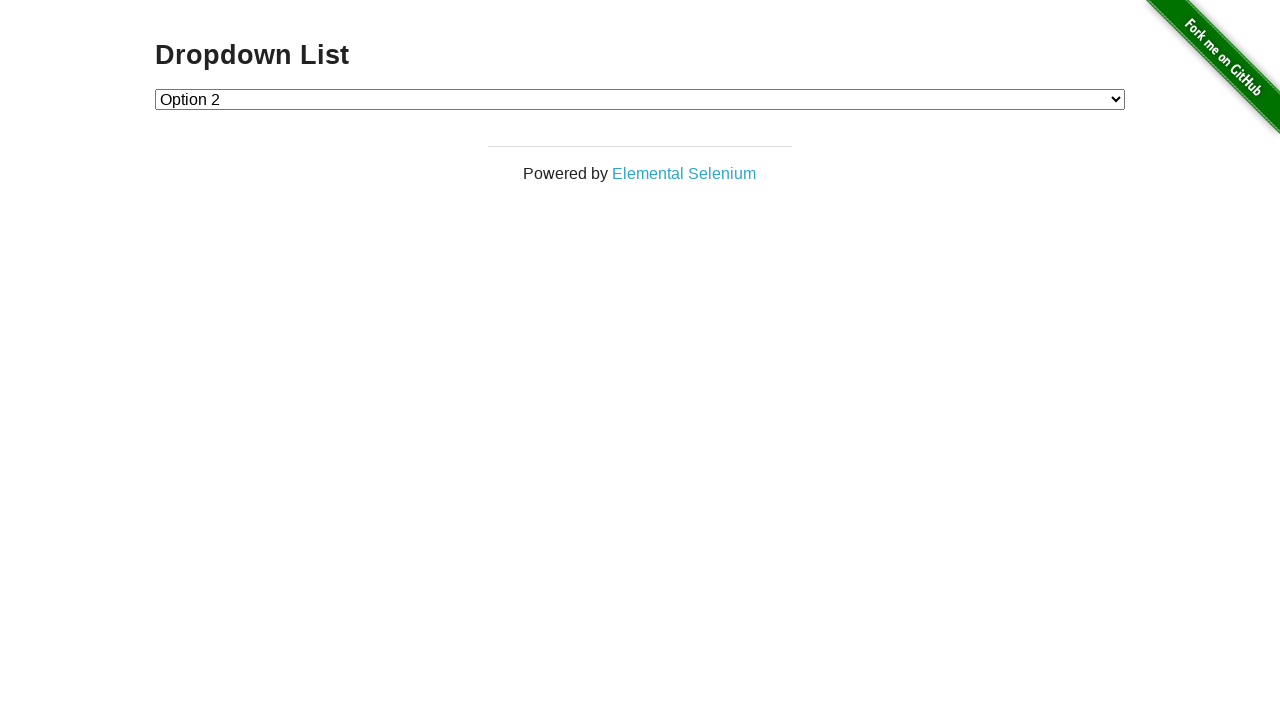

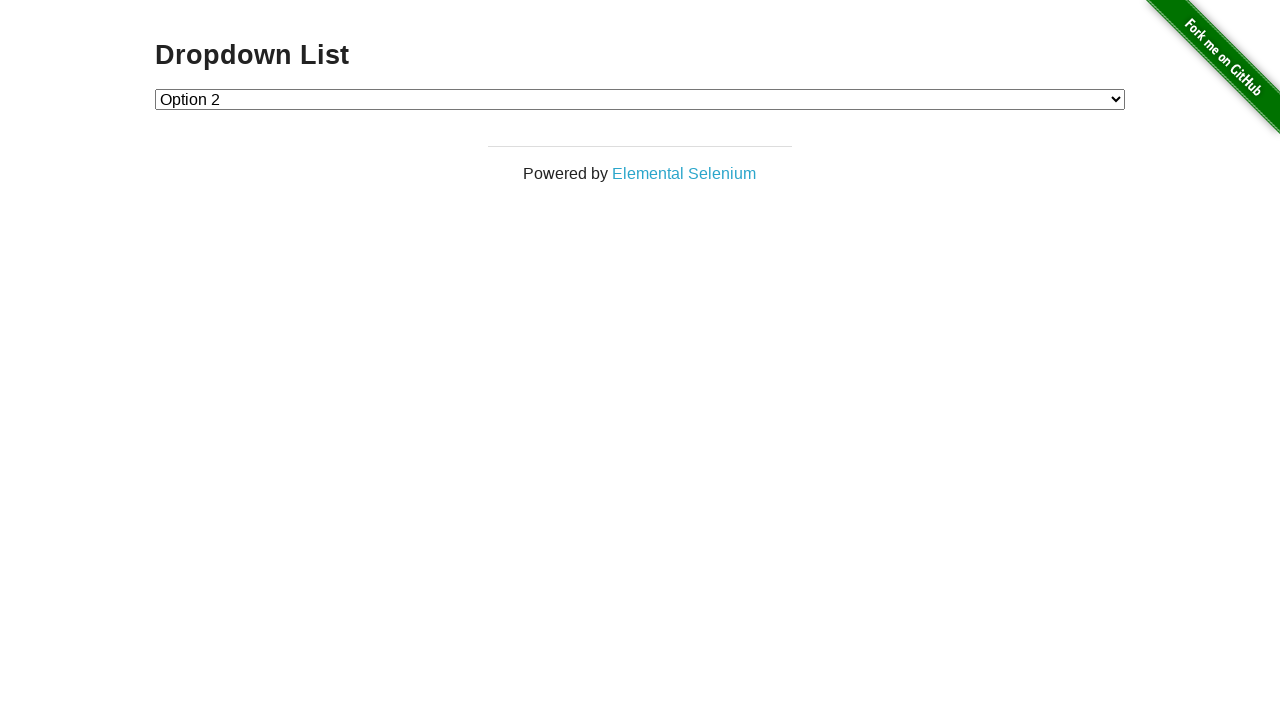